Tests navigation by clicking on the "About" link and then clicking on a link containing "Con" (likely "Contact") on the duotech.io website

Starting URL: https://www.duotech.io/

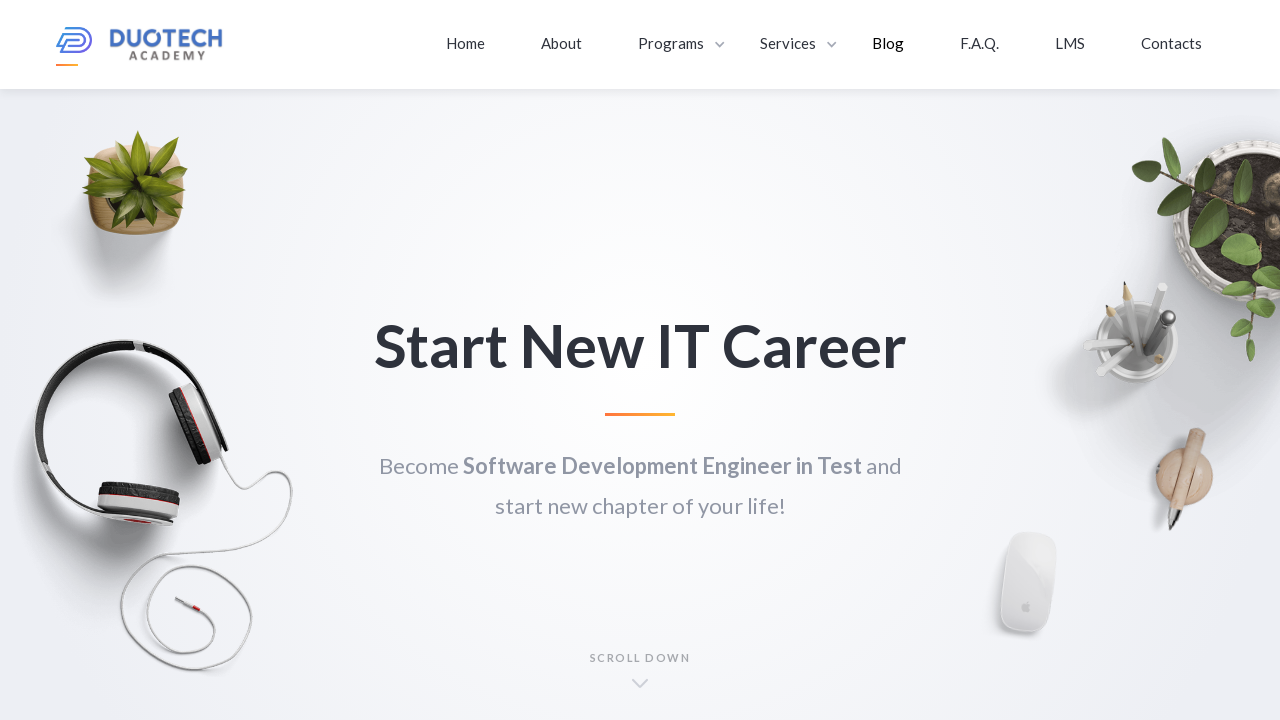

Clicked on the 'About' link at (562, 43) on a:text('About')
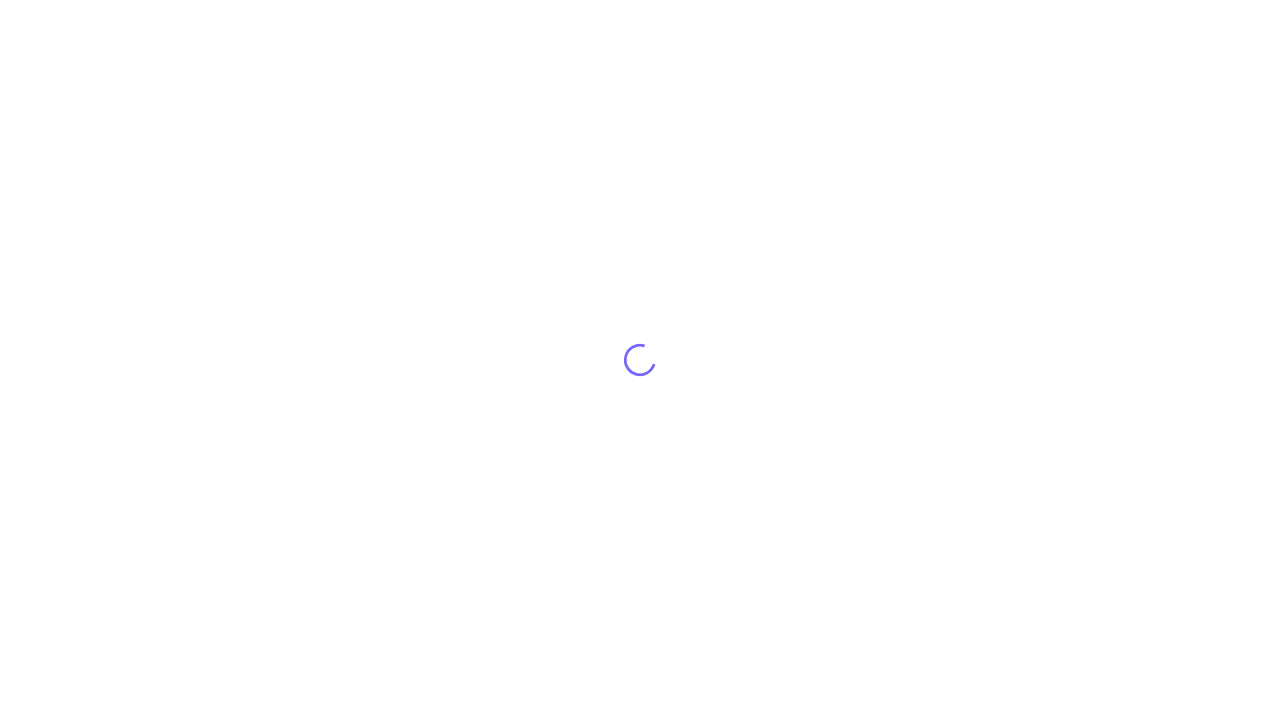

Clicked on link containing 'Con' (Contact) at (1172, 43) on a:text-matches('Con.*')
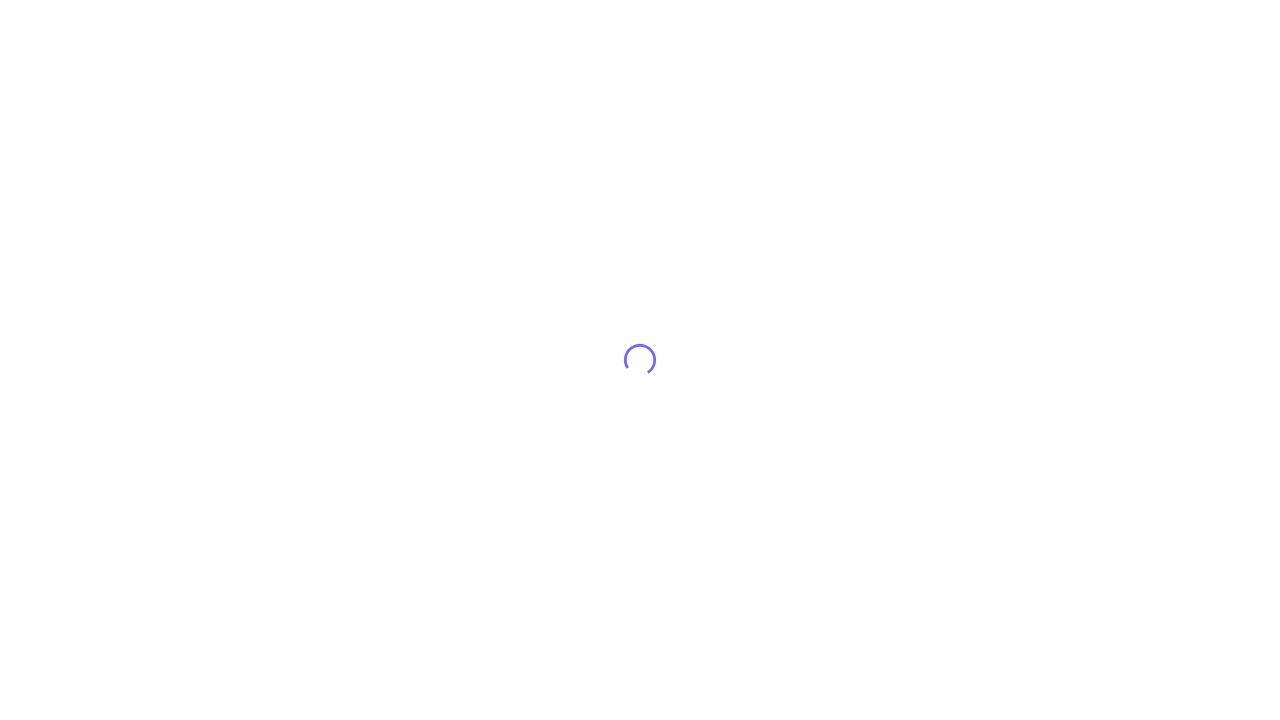

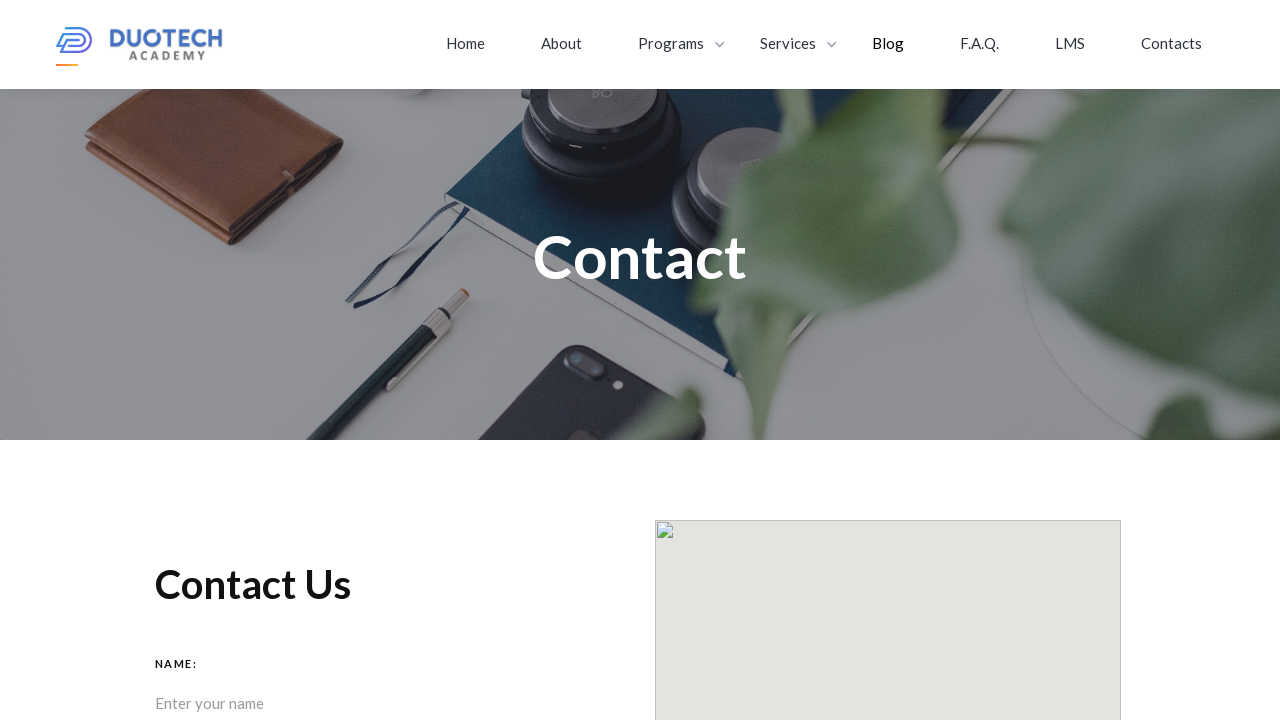